Tests filtering products by Laptops category and viewing laptop products

Starting URL: https://www.demoblaze.com/index.html

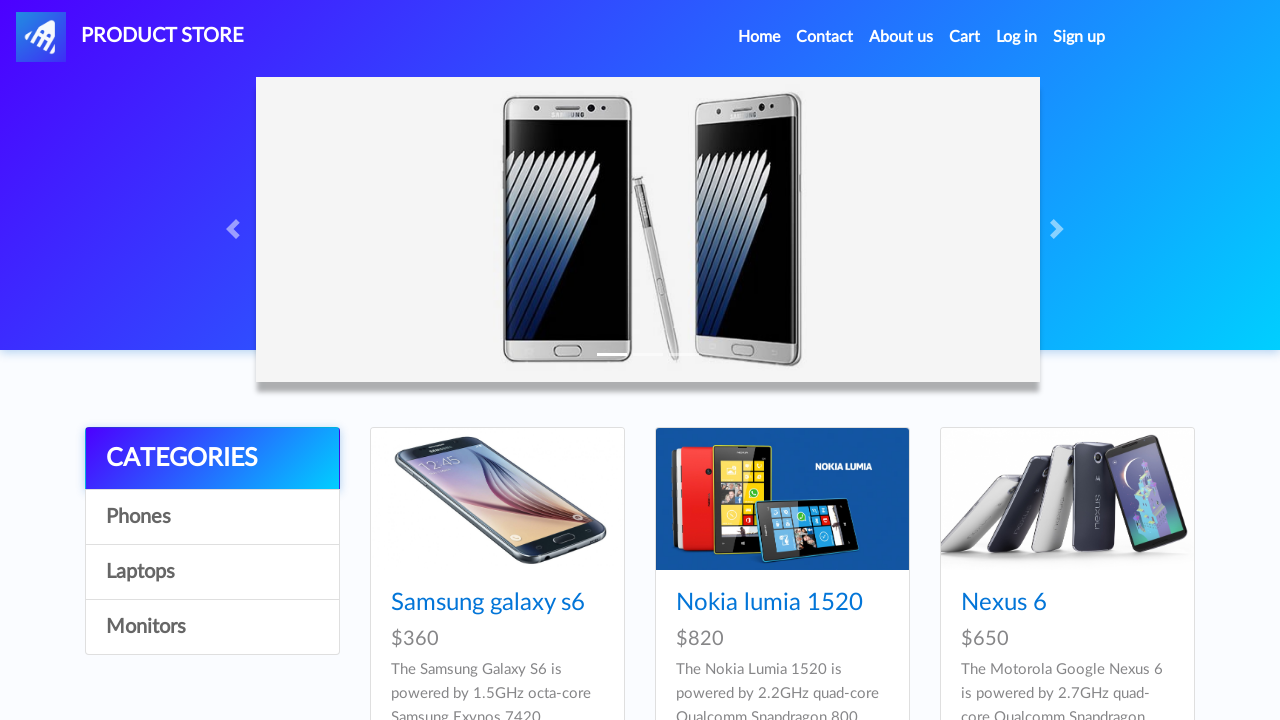

Clicked on Laptops category at (212, 572) on text=Laptops
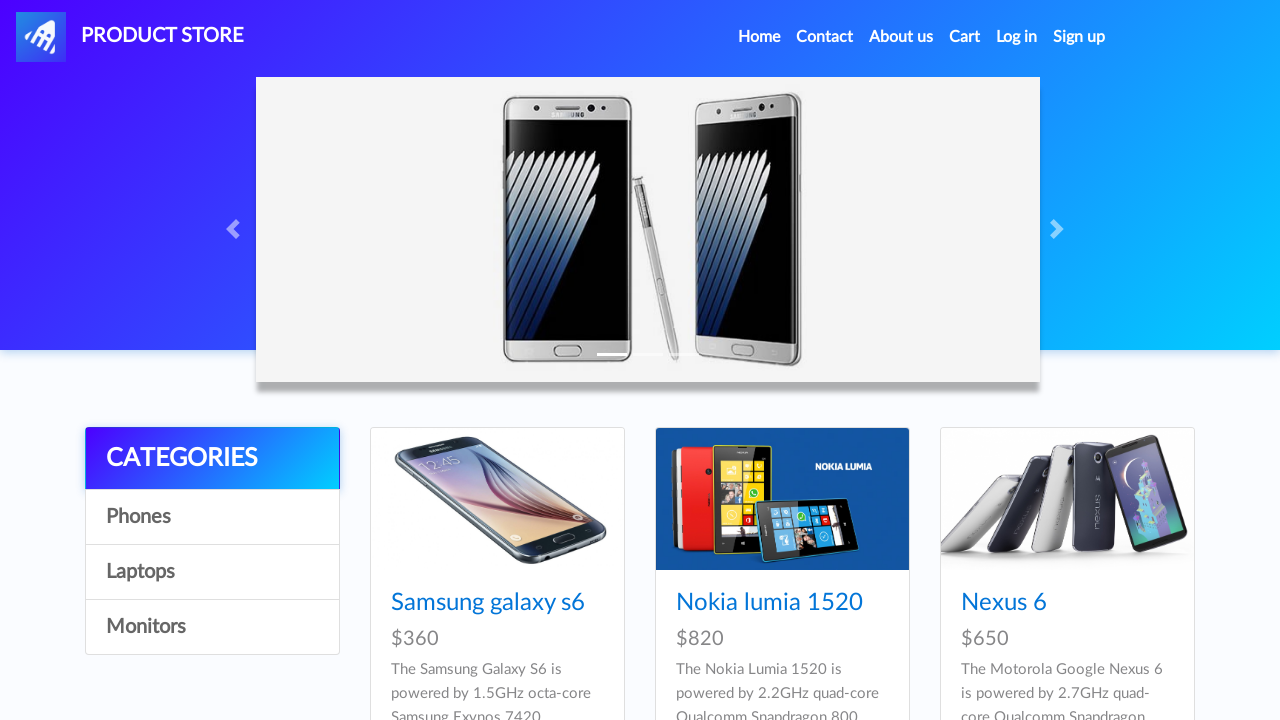

Laptop products loaded - Sony vaio i5 product is visible
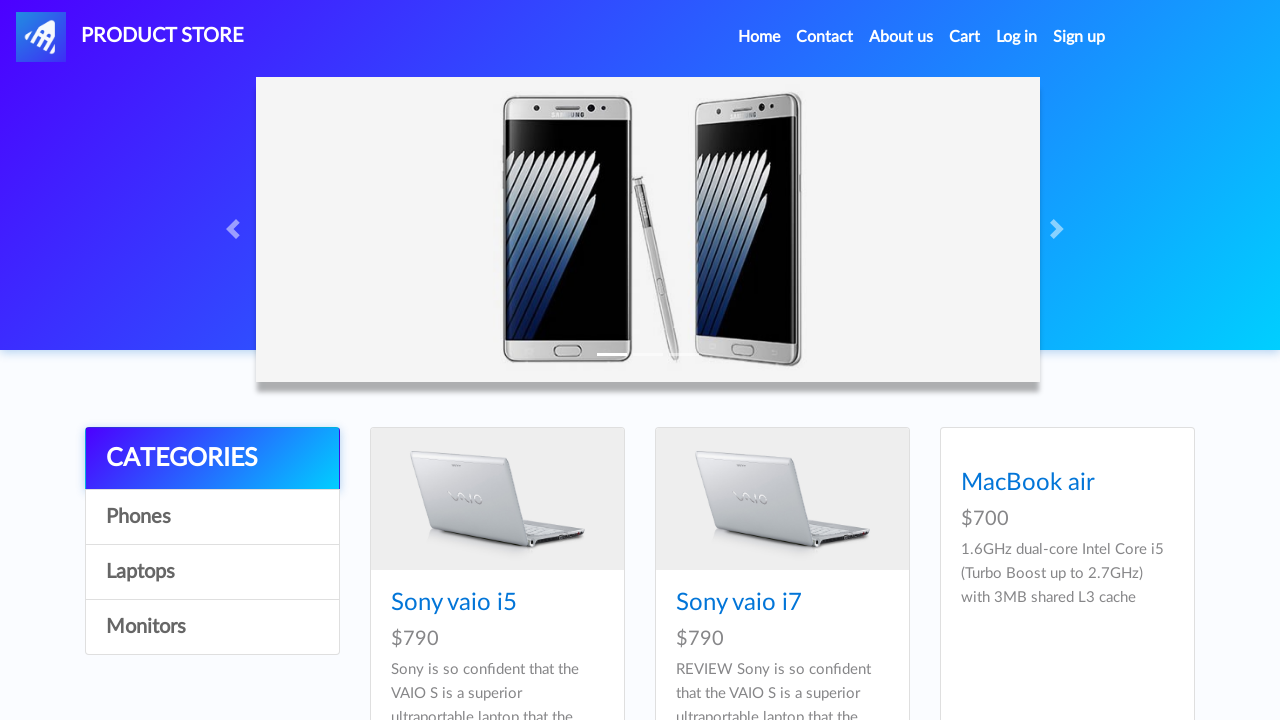

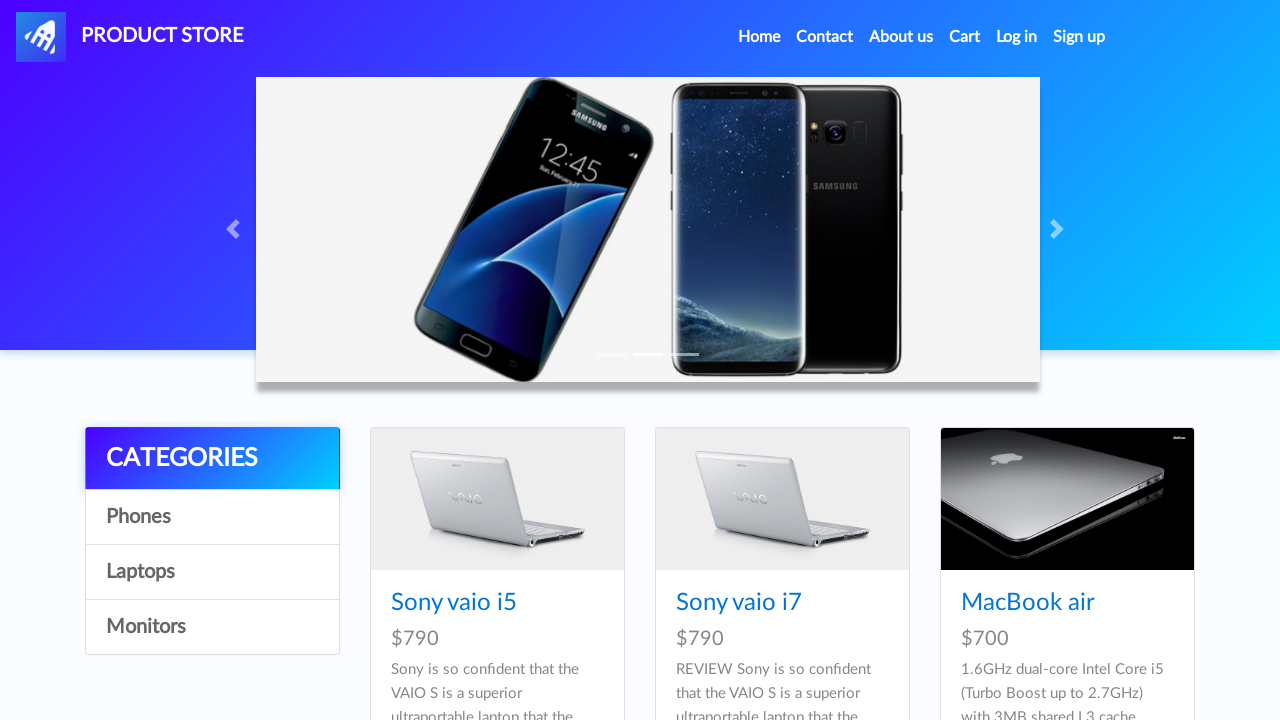